Tests the Green Kart shopping site by searching for products containing "ca", verifying 4 products are displayed, and adding the 3rd product to cart

Starting URL: https://rahulshettyacademy.com/seleniumPractise/

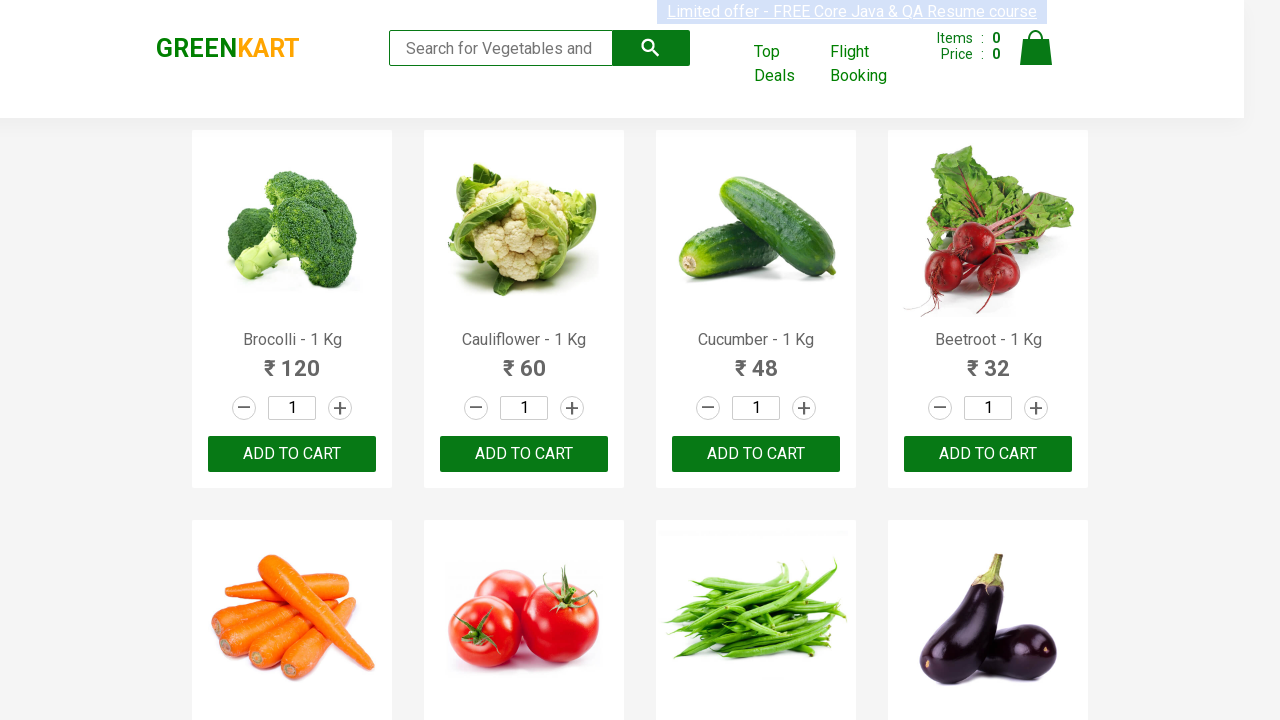

Filled search box with 'ca' to filter products on .search-keyword
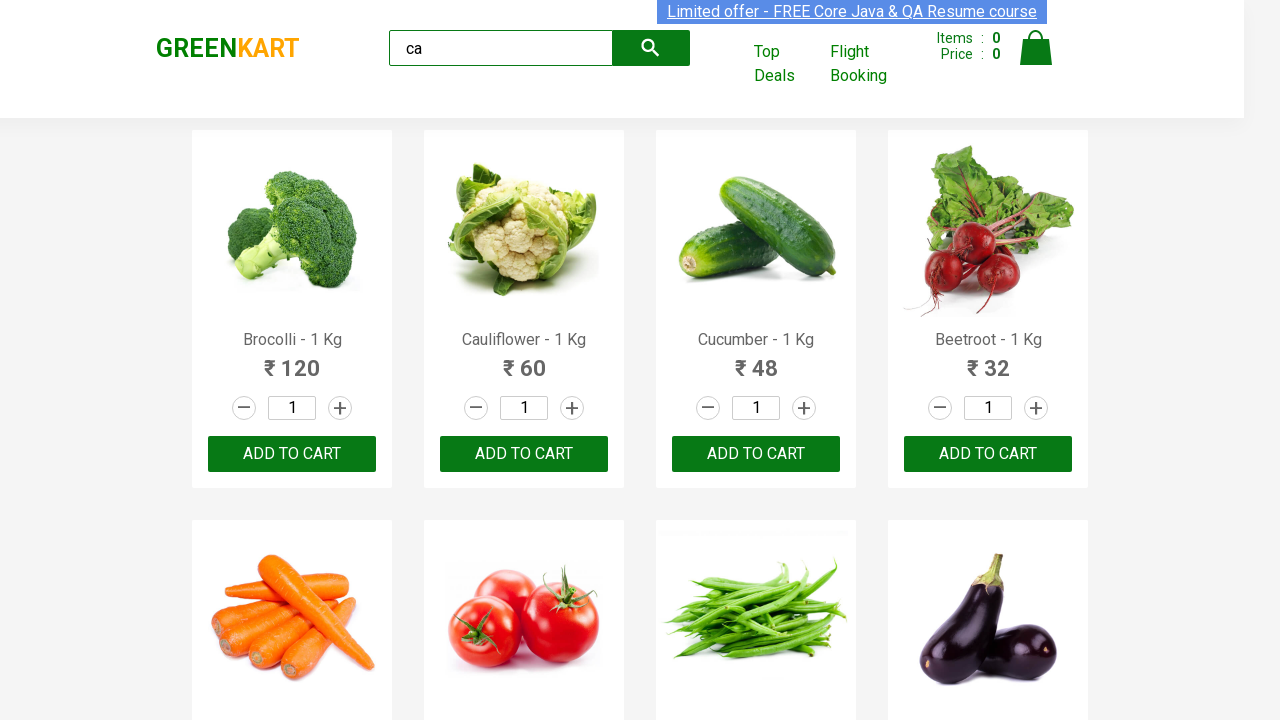

Waited 2000ms for products to filter
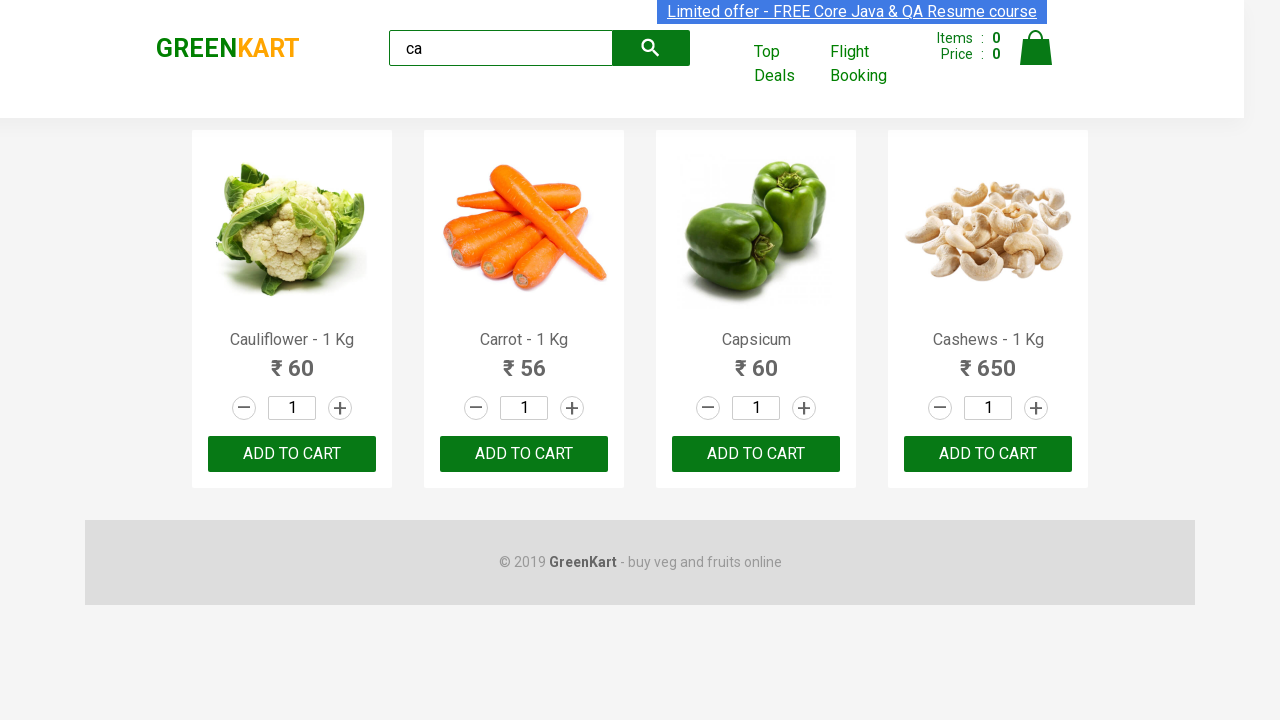

Product selector loaded
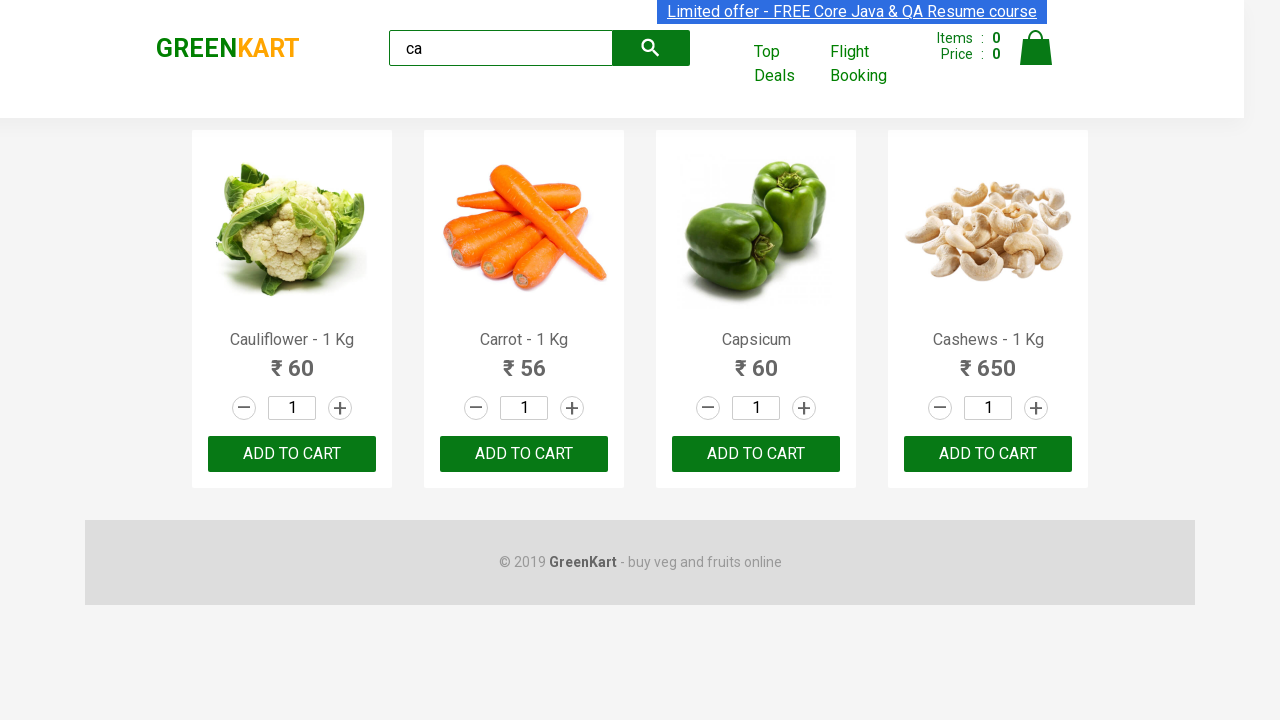

Located all product elements
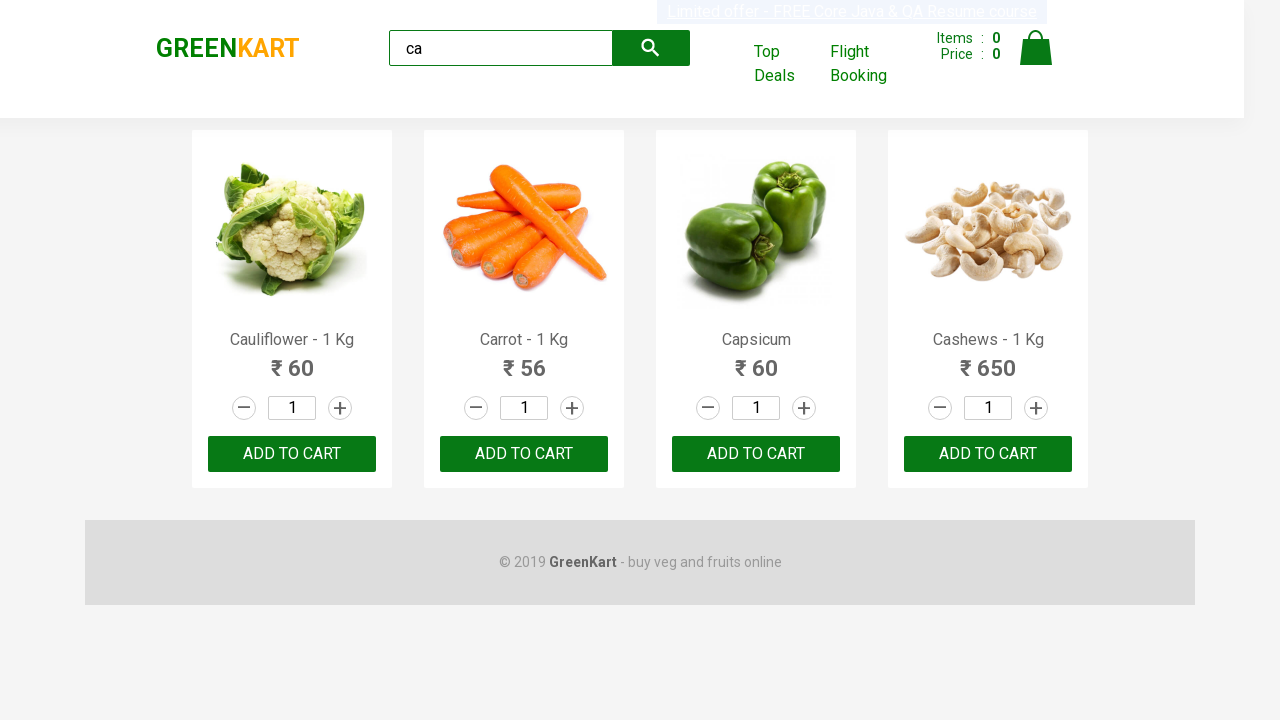

Verified 4 products are displayed containing 'ca'
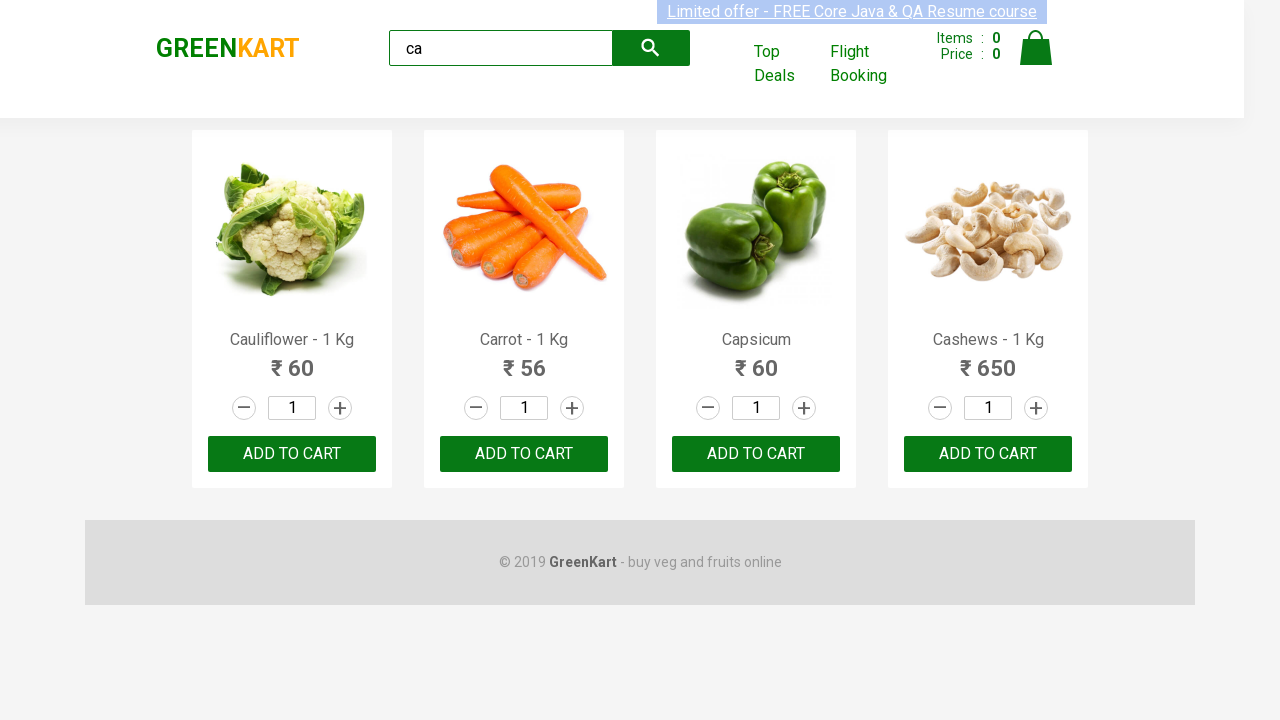

Clicked ADD TO CART button on the 3rd product at (756, 454) on .products .product >> nth=2 >> text=ADD TO CART
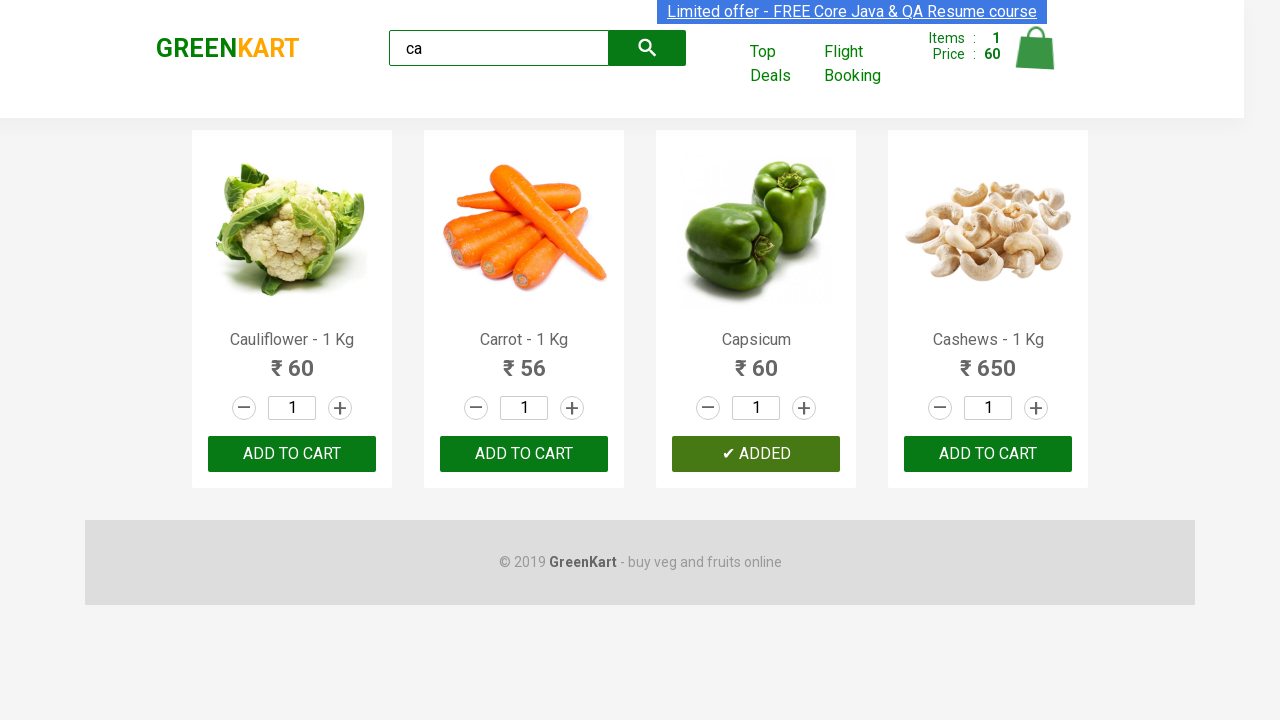

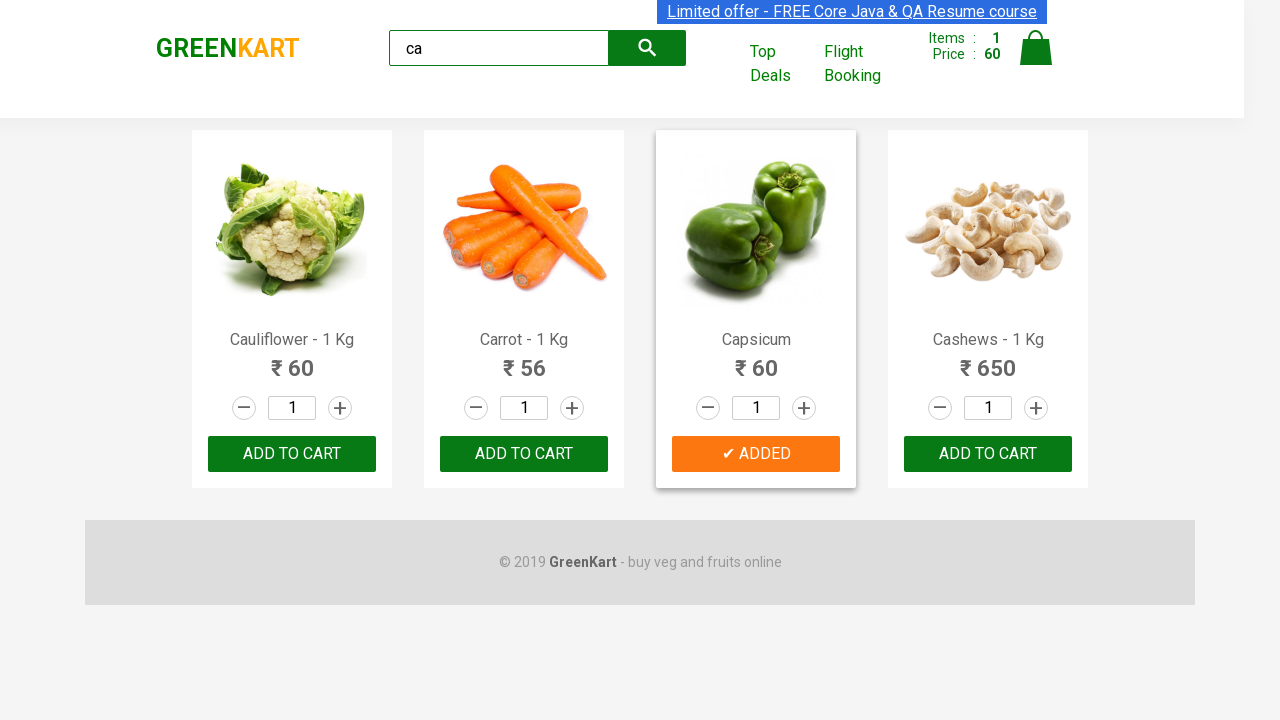